Navigates to DuckDuckGo search engine homepage and sets the browser window to fullscreen mode

Starting URL: http://duckduckgo.com

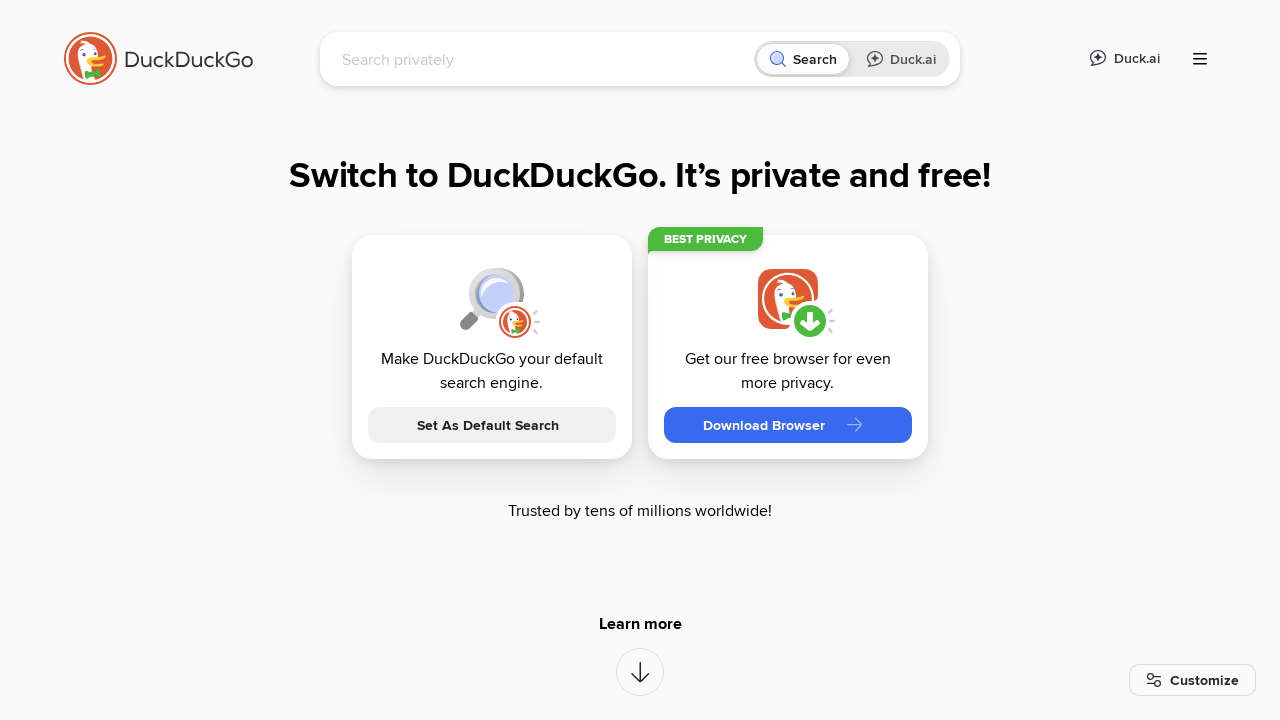

Navigated to DuckDuckGo homepage
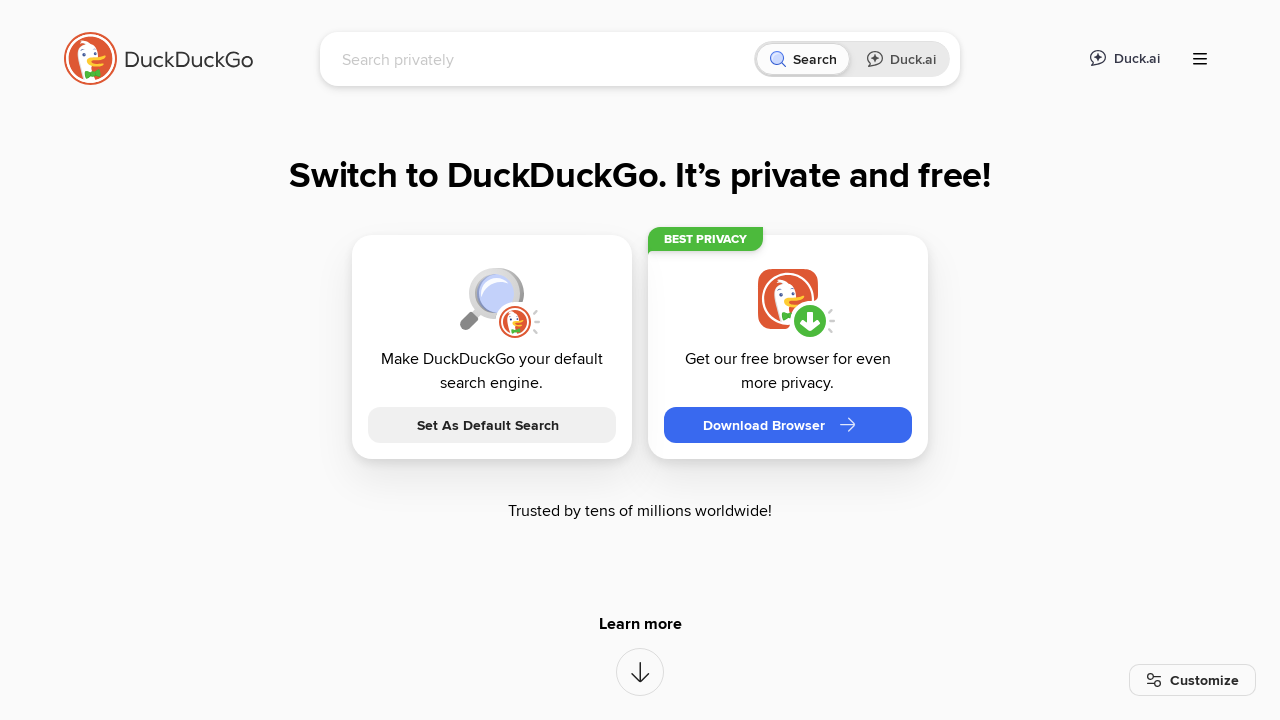

Set browser window to fullscreen mode (1920x1080)
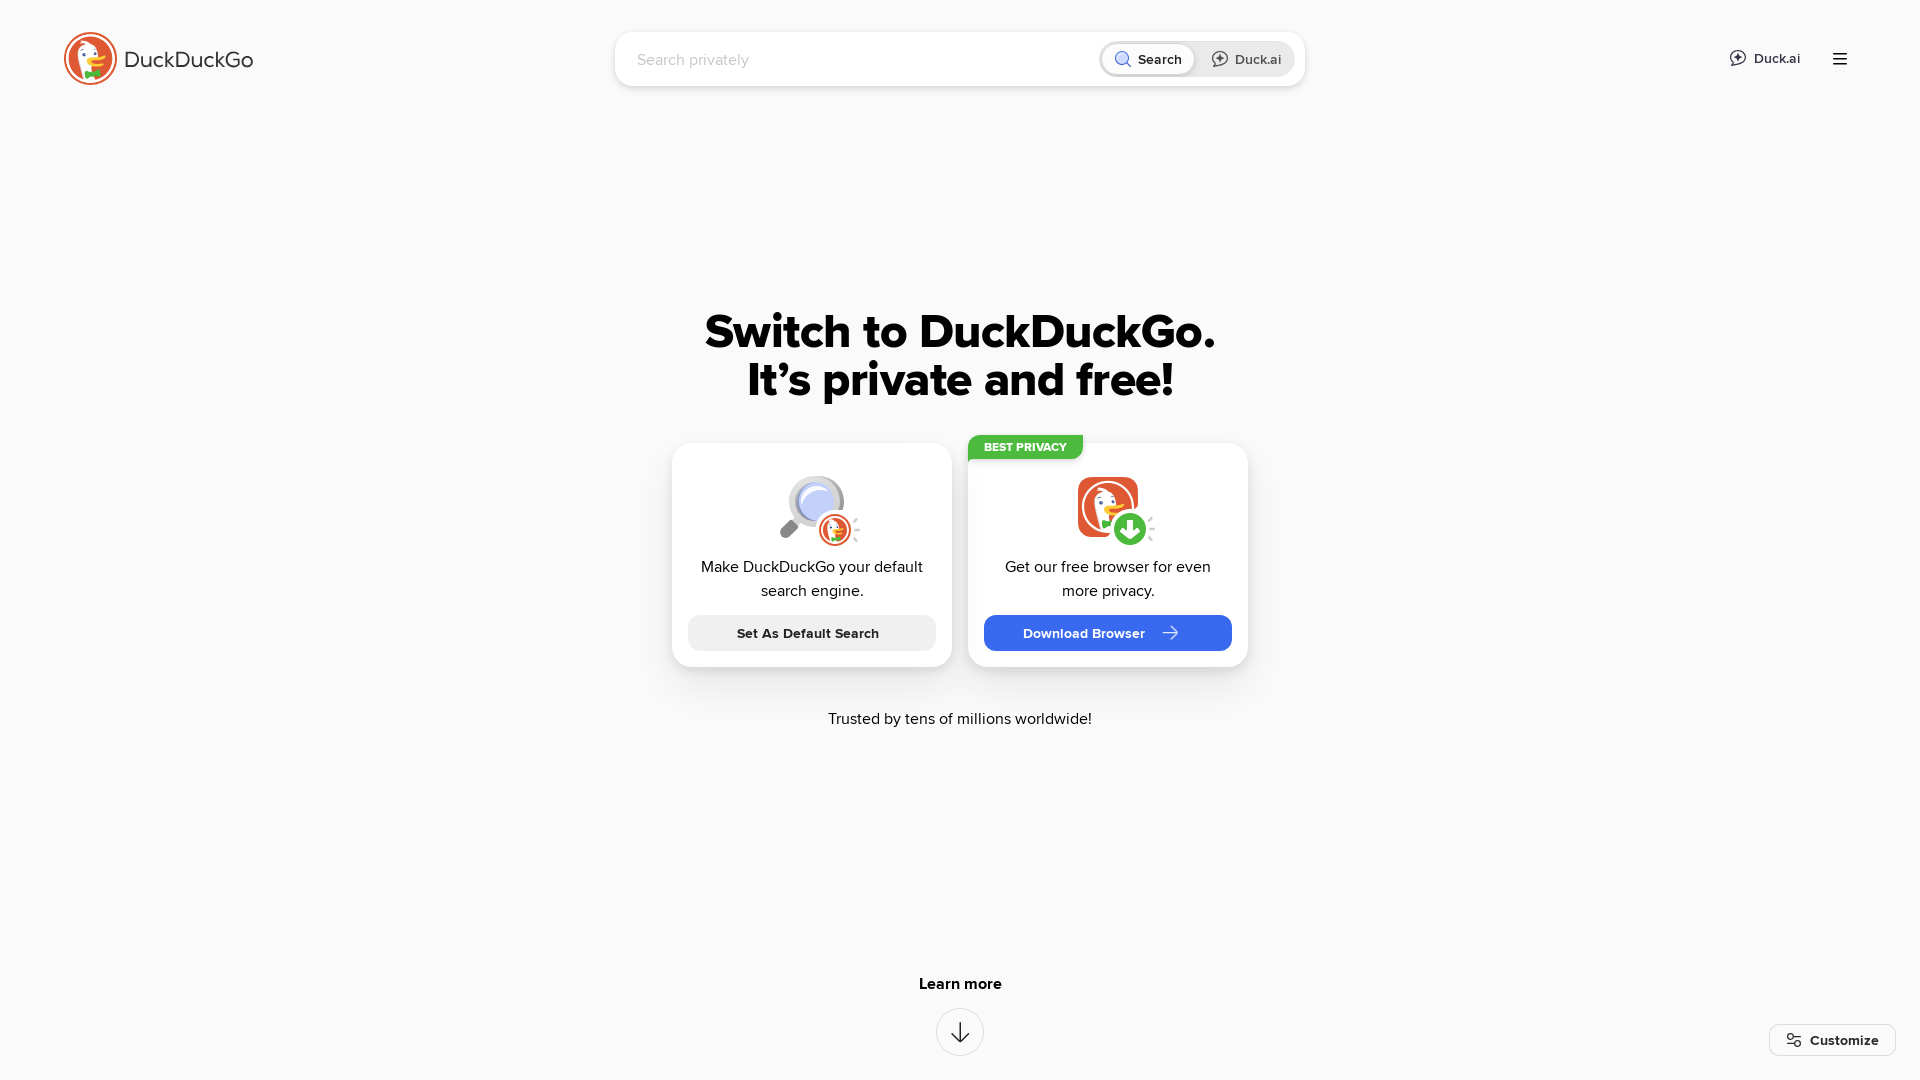

Page fully loaded
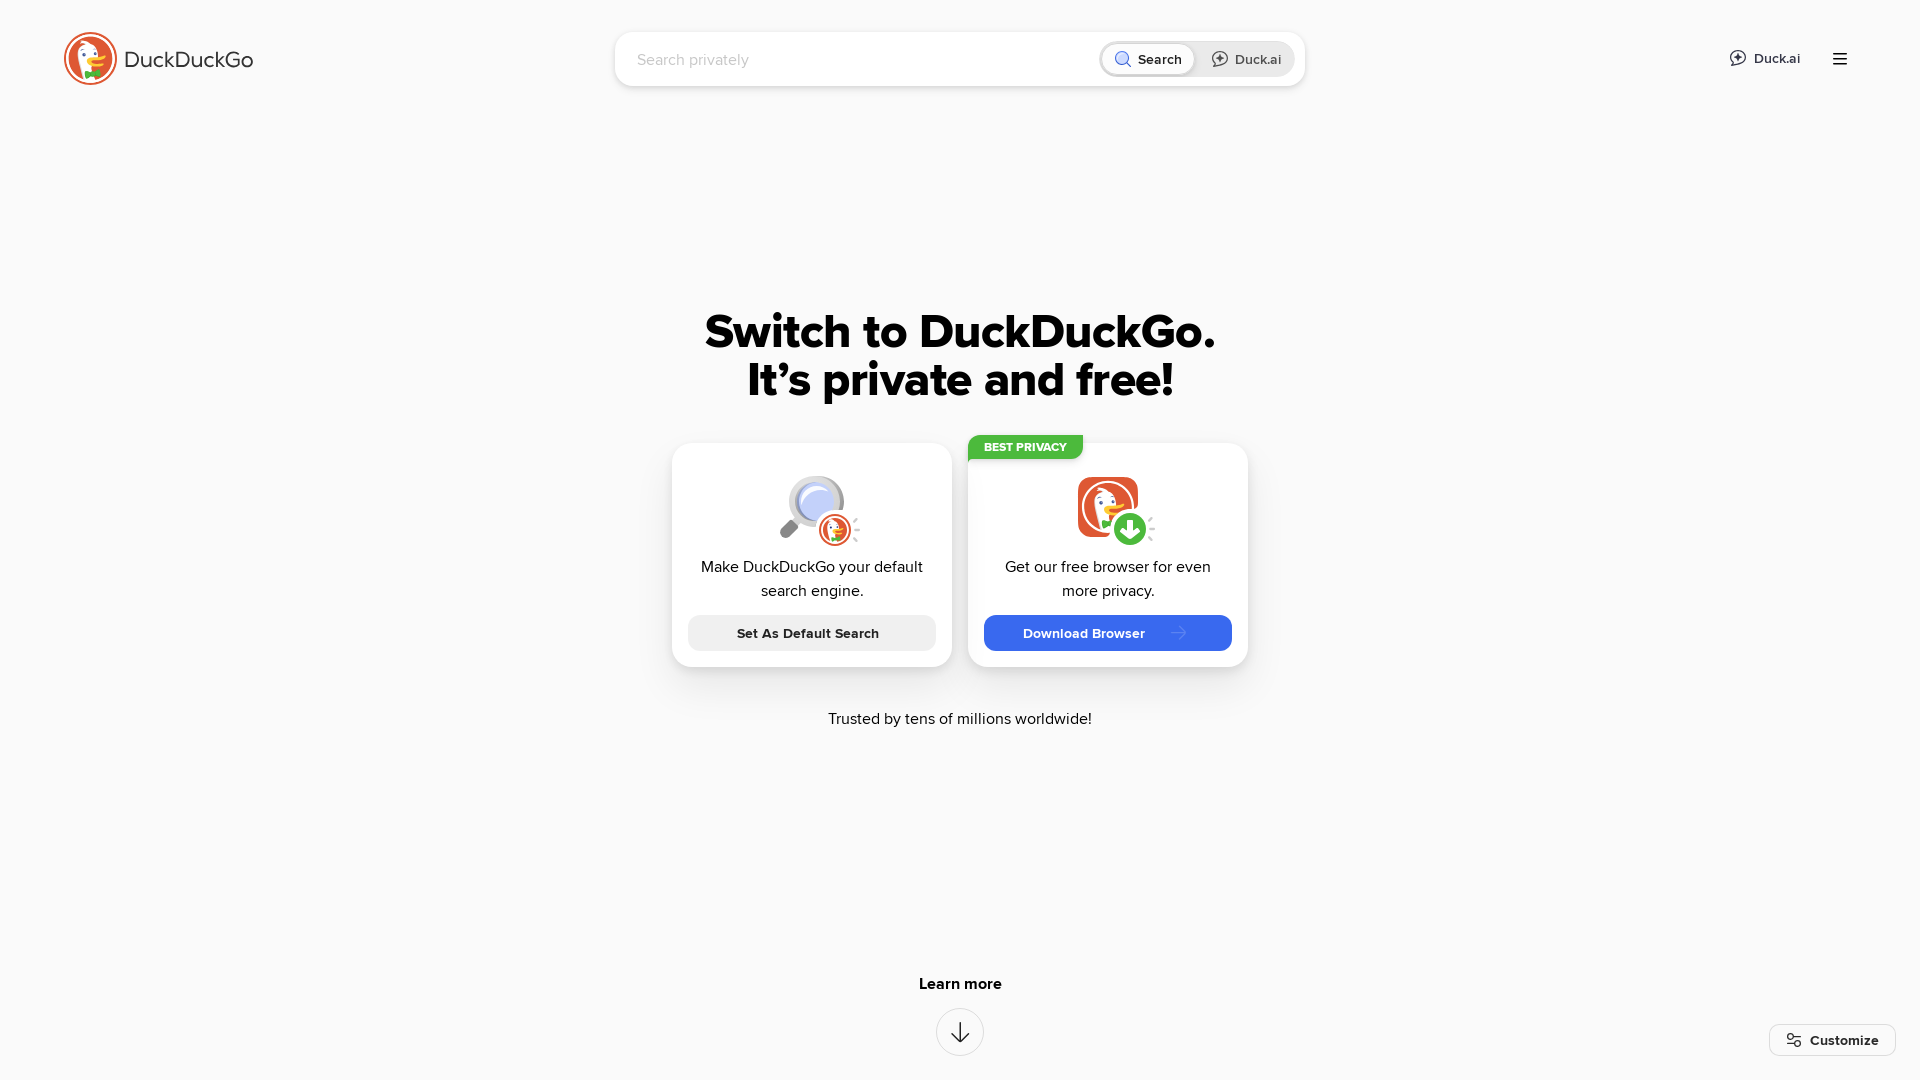

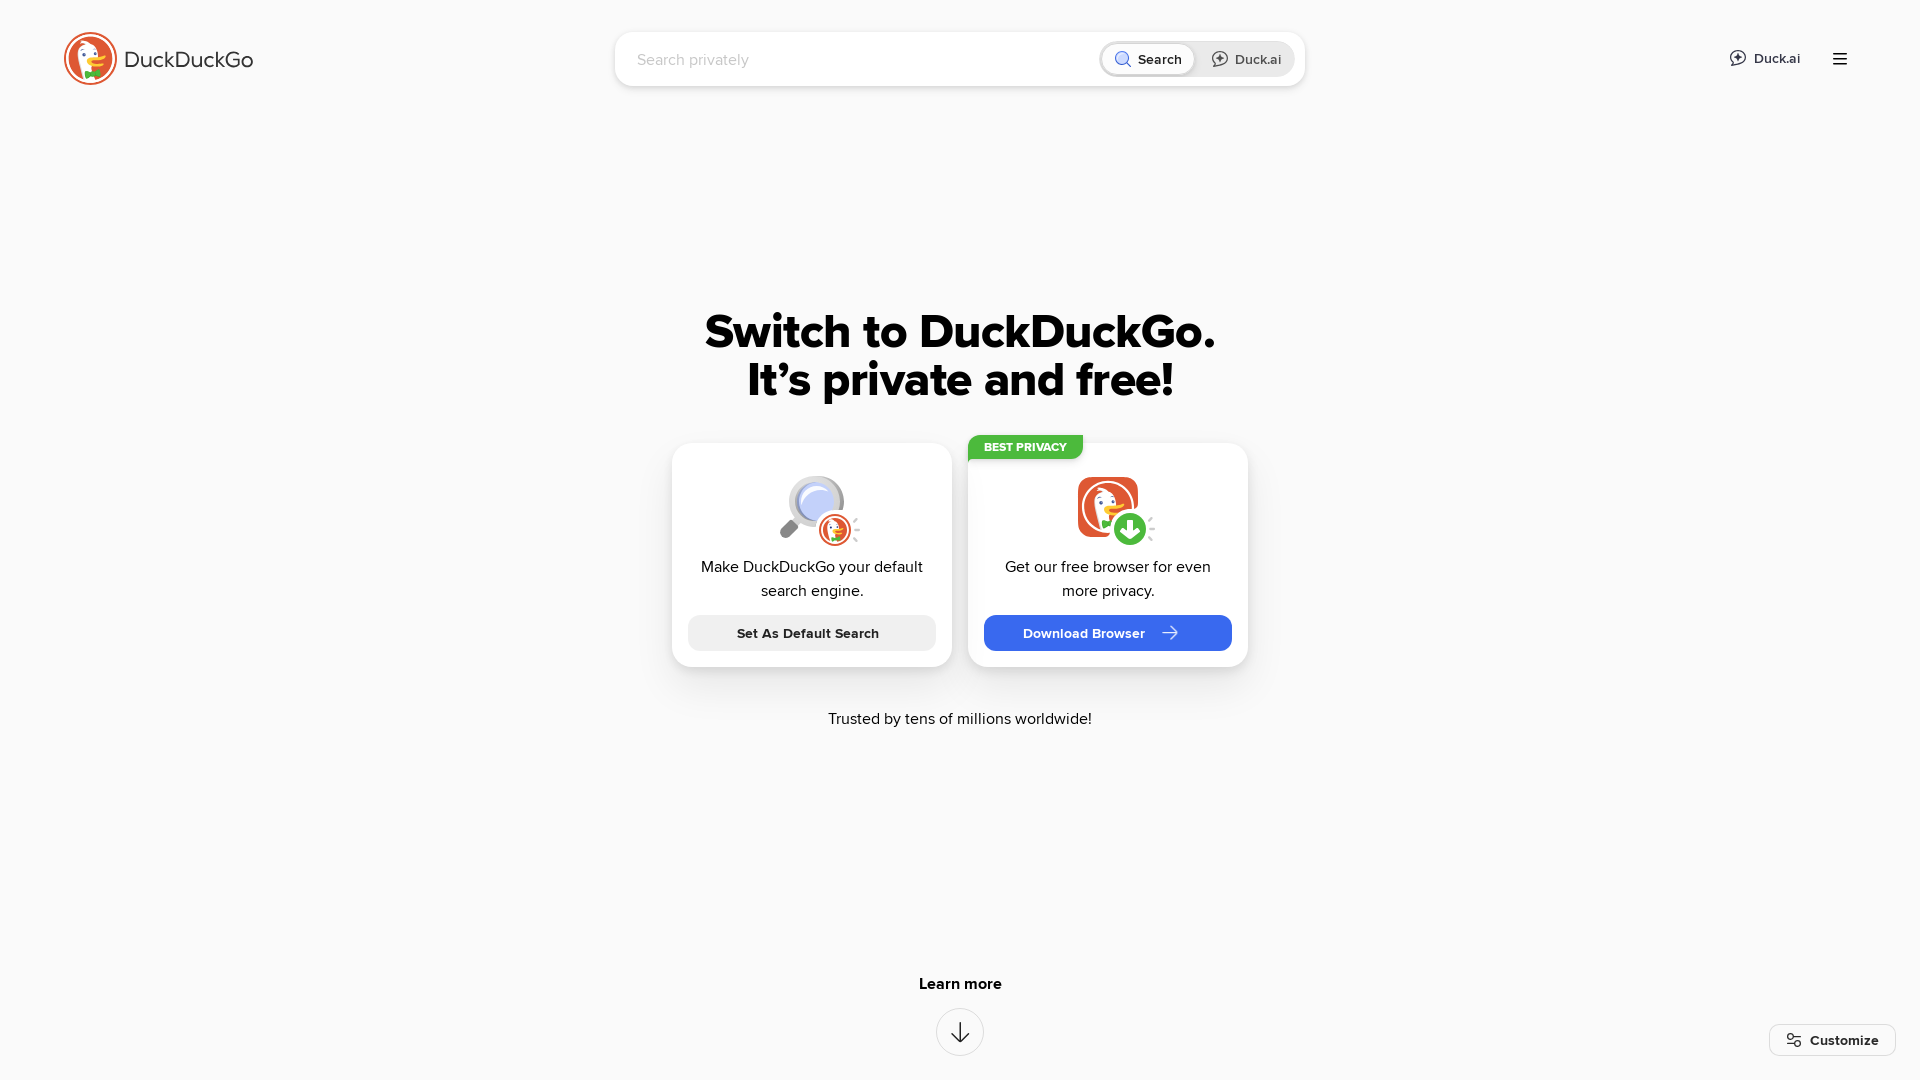